Tests radio button functionality by clicking through different radio button options using various selector strategies (id, CSS, XPath)

Starting URL: https://formy-project.herokuapp.com/radiobutton

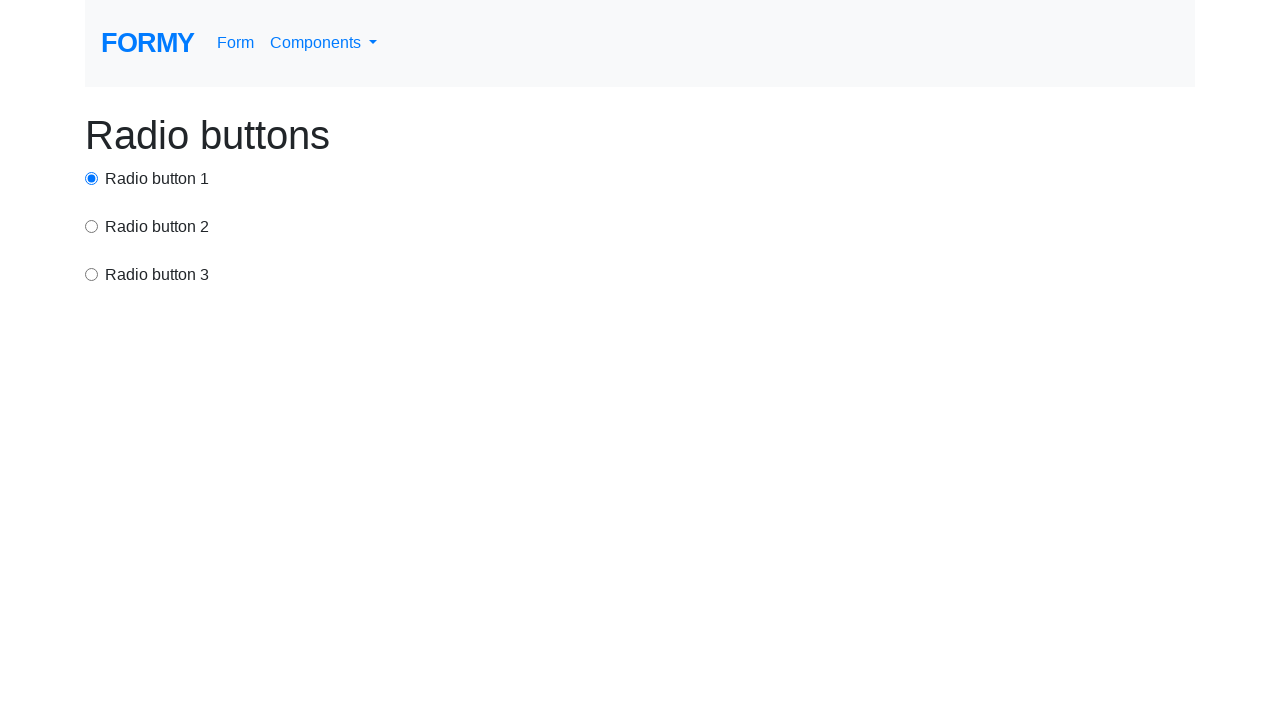

Clicked first radio button using id selector at (92, 178) on #radio-button-1
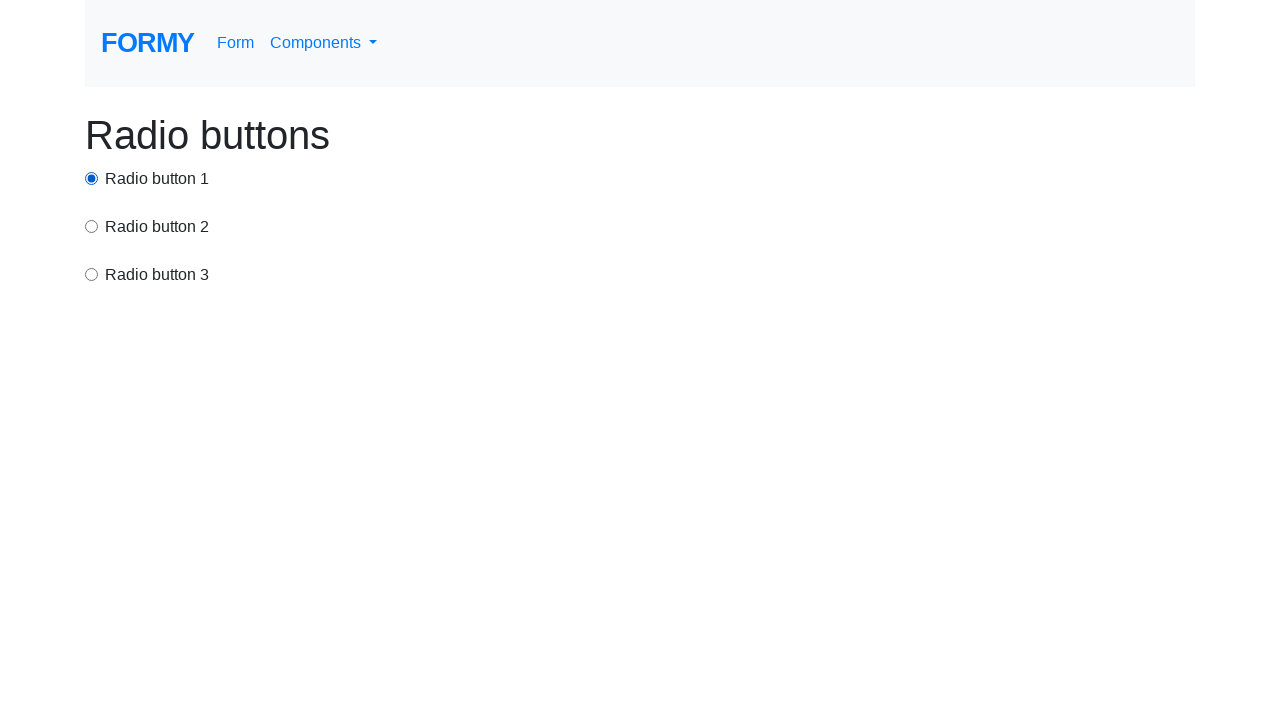

Clicked second radio button using CSS selector at (92, 226) on input[value='option2']
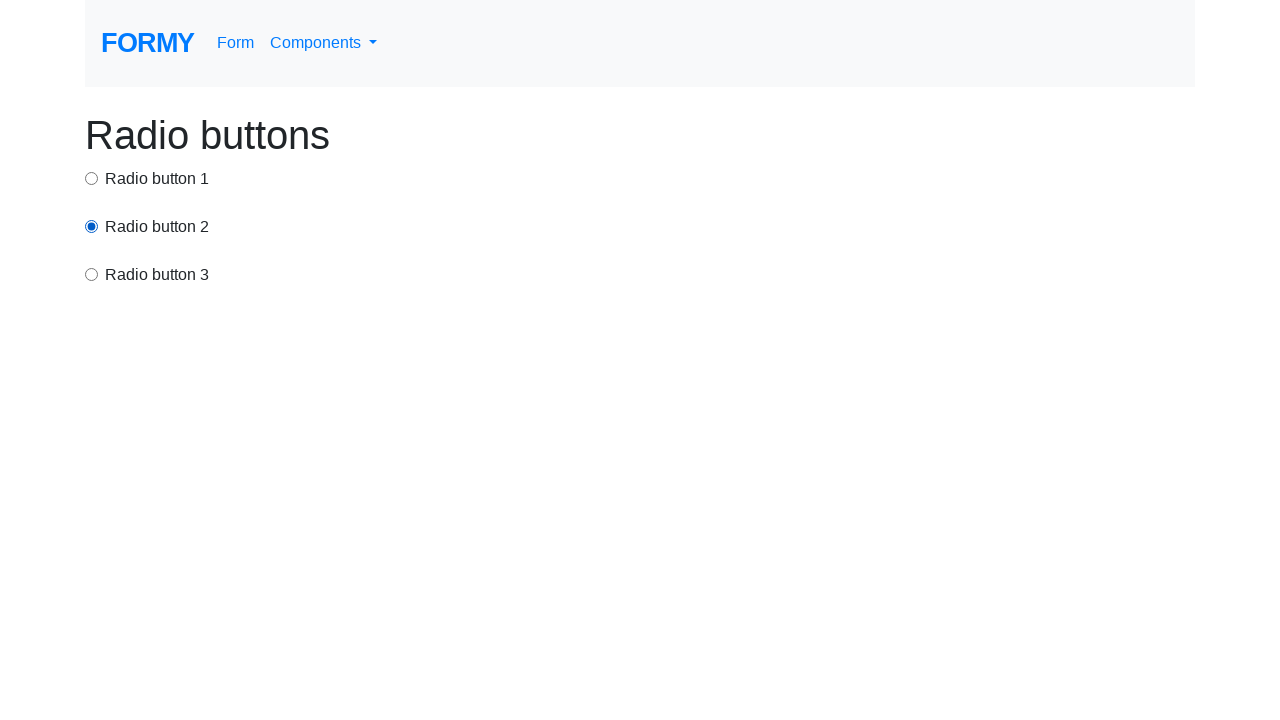

Clicked third radio button using XPath selector at (92, 274) on xpath=/html/body/div/div[3]/input
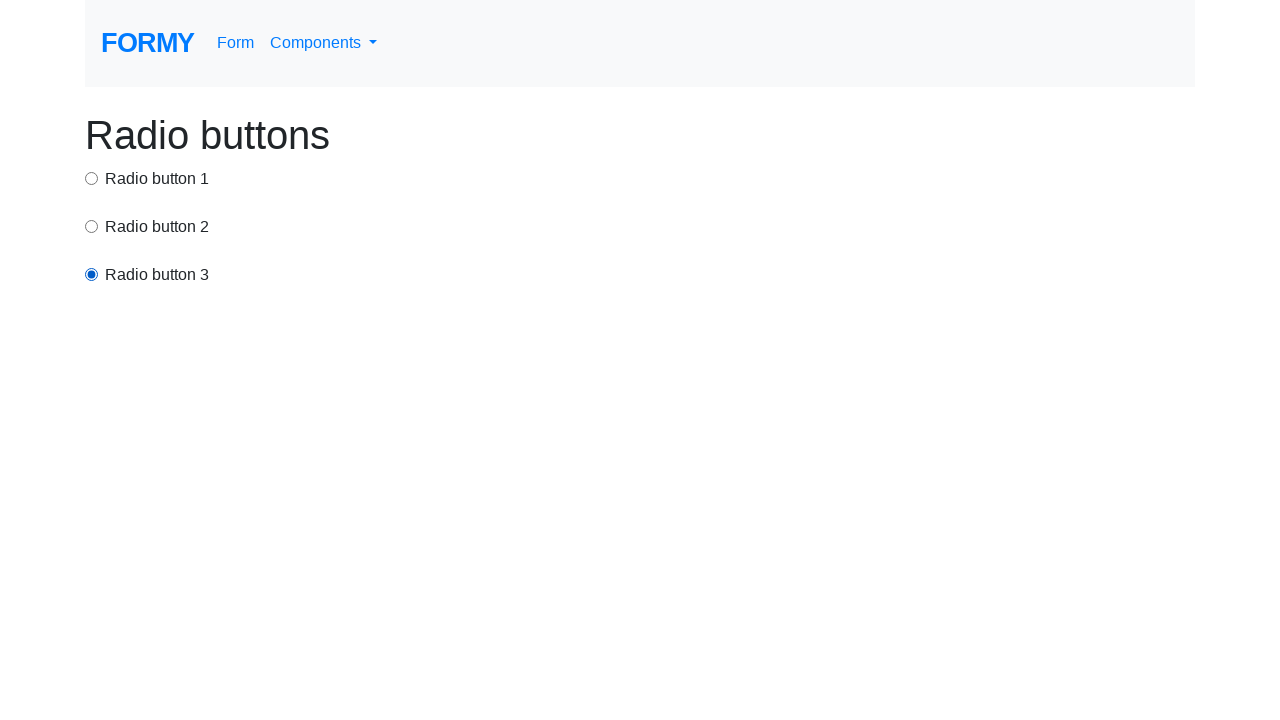

Clicked first radio button again using id selector at (92, 178) on #radio-button-1
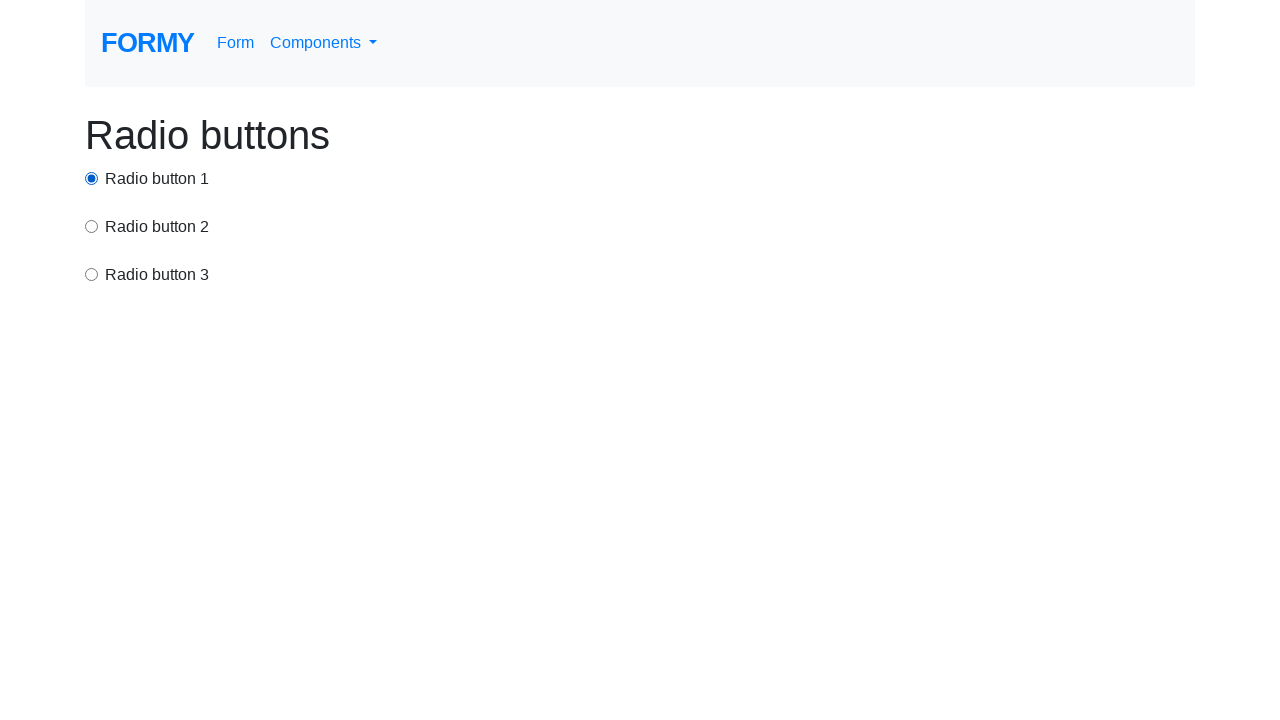

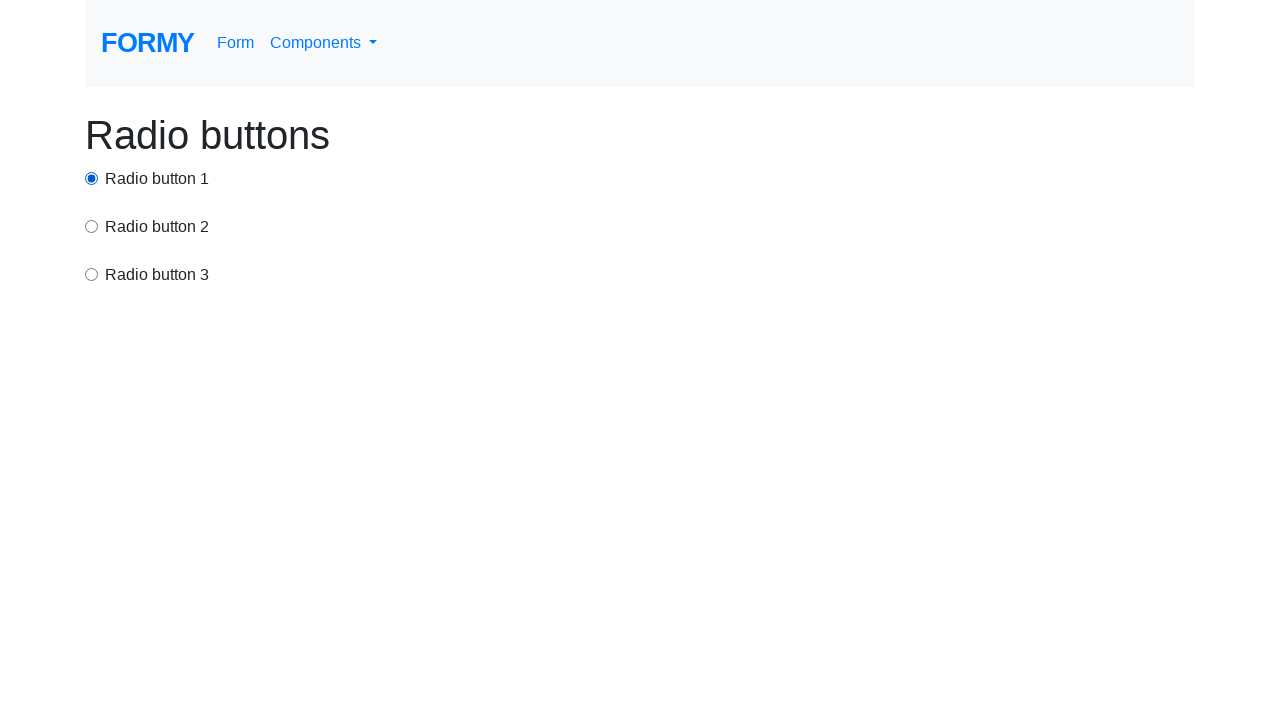